Retrieves the currently selected dropdown option text and then selects option3 by its value

Starting URL: https://rahulshettyacademy.com/AutomationPractice/

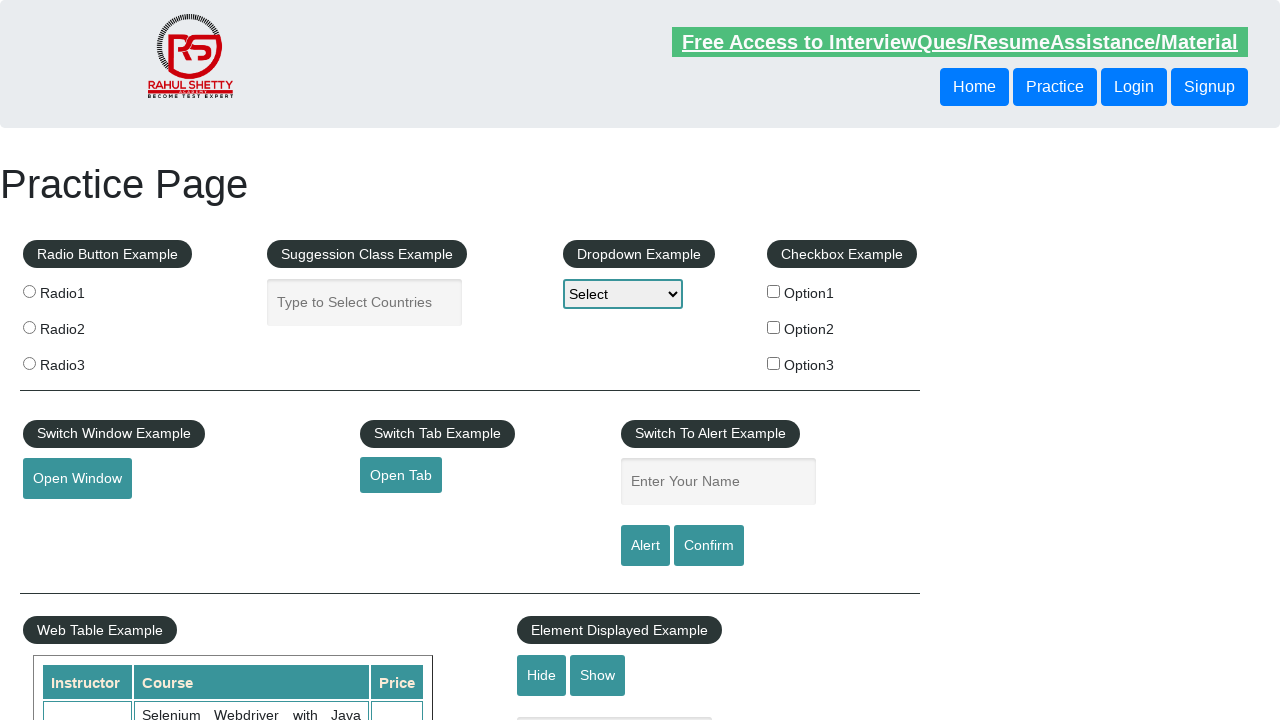

Located dropdown element with id 'dropdown-class-example'
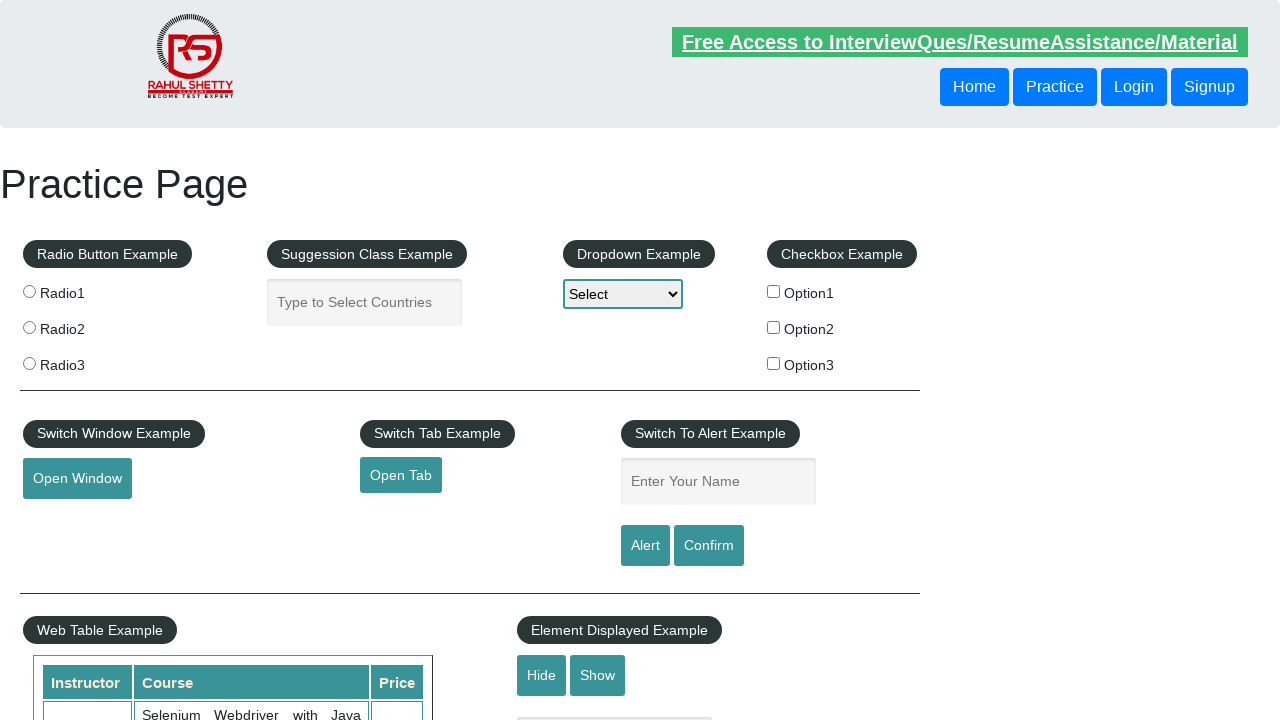

Retrieved currently selected dropdown option text: 'Select'
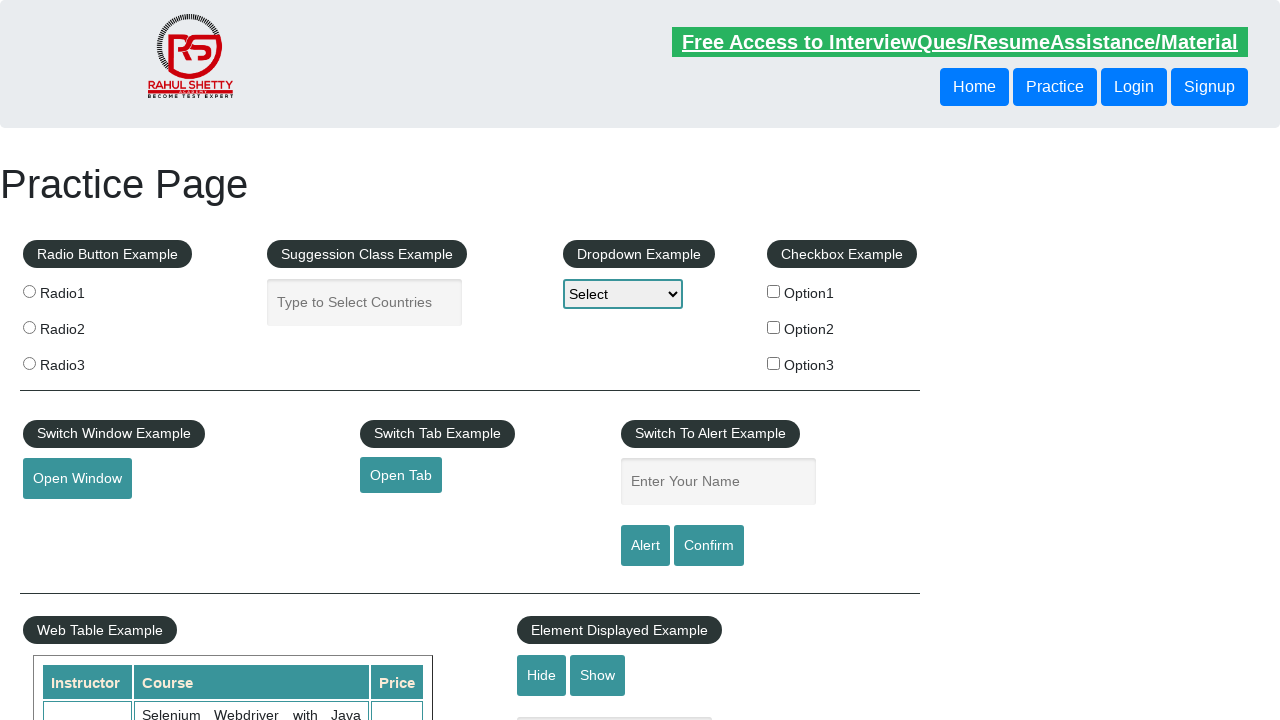

Selected 'option3' from the dropdown by its value on #dropdown-class-example
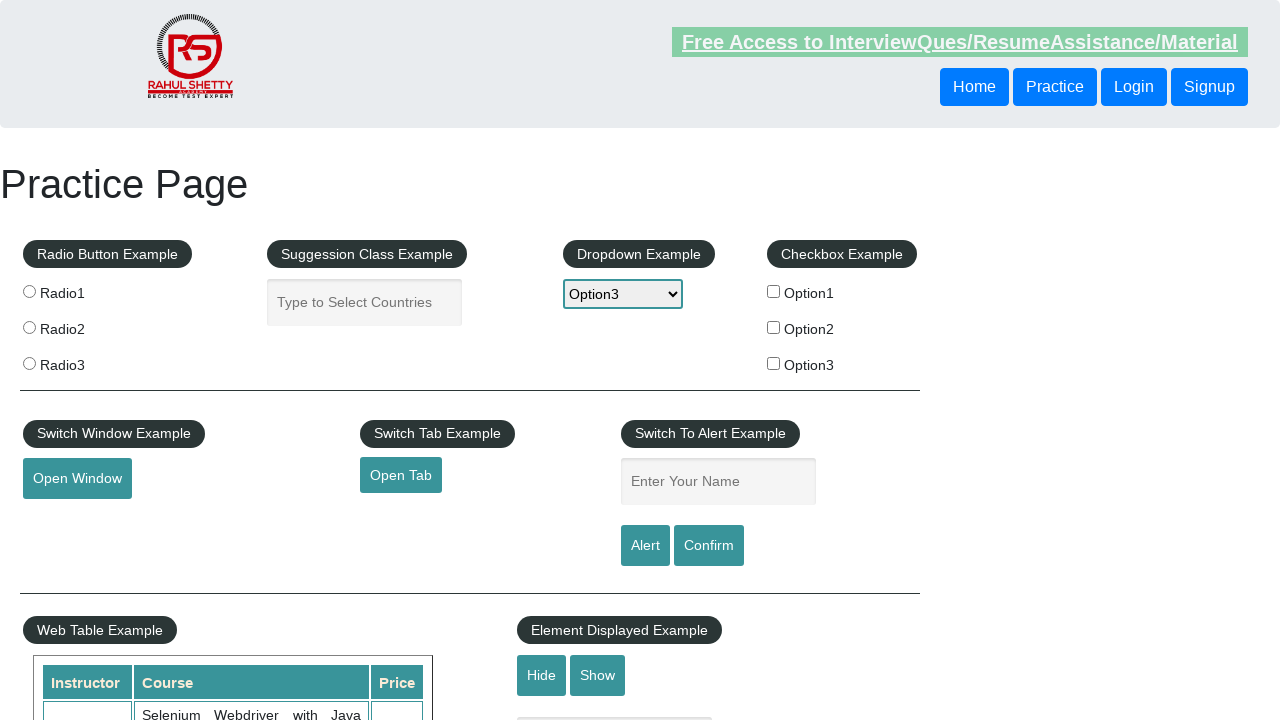

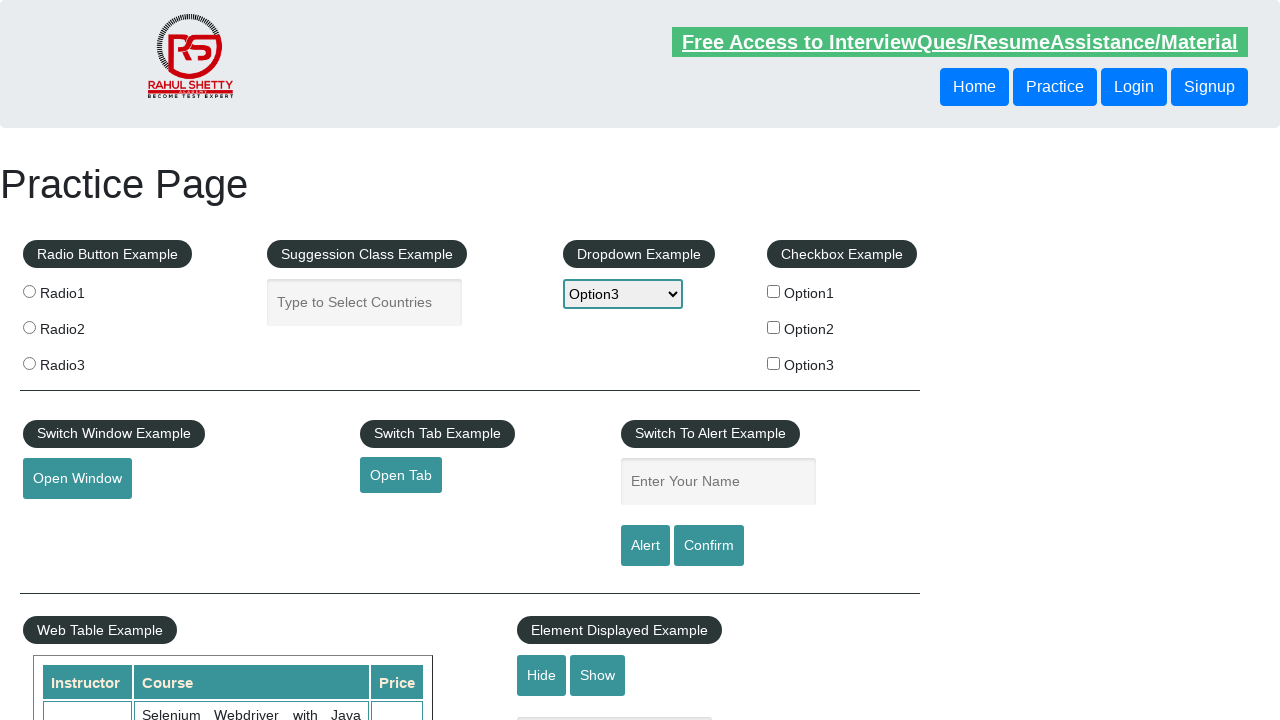